Tests mouse hover functionality by hovering over an element and clicking on submenu options

Starting URL: https://rahulshettyacademy.com/AutomationPractice/

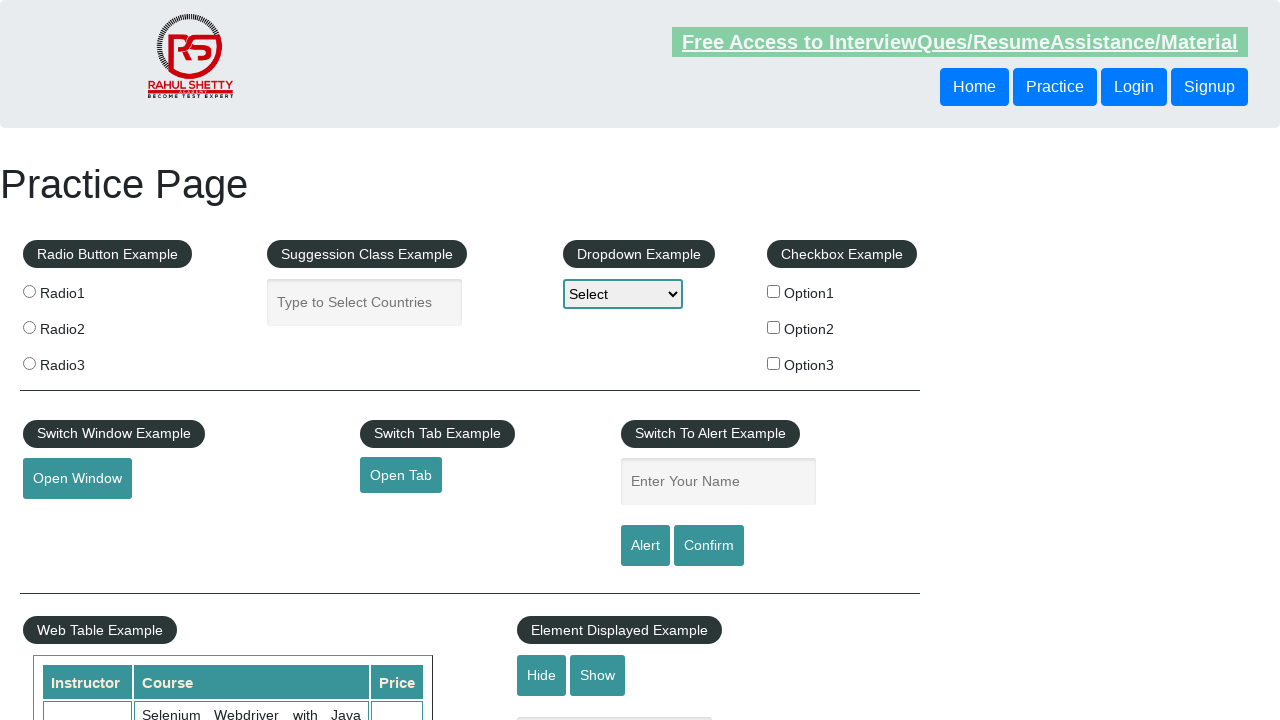

Hovered over mouse hover button at (83, 361) on #mousehover
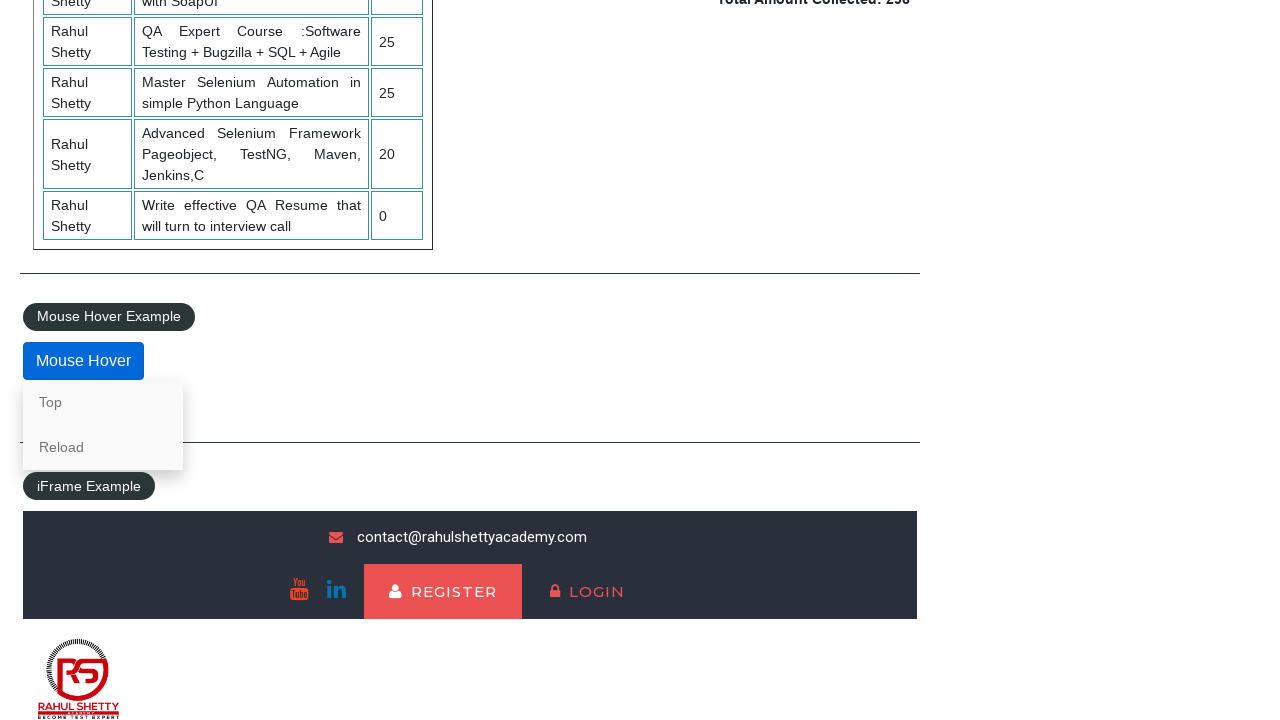

Clicked Top link from submenu at (103, 402) on xpath=//a[text()='Top']
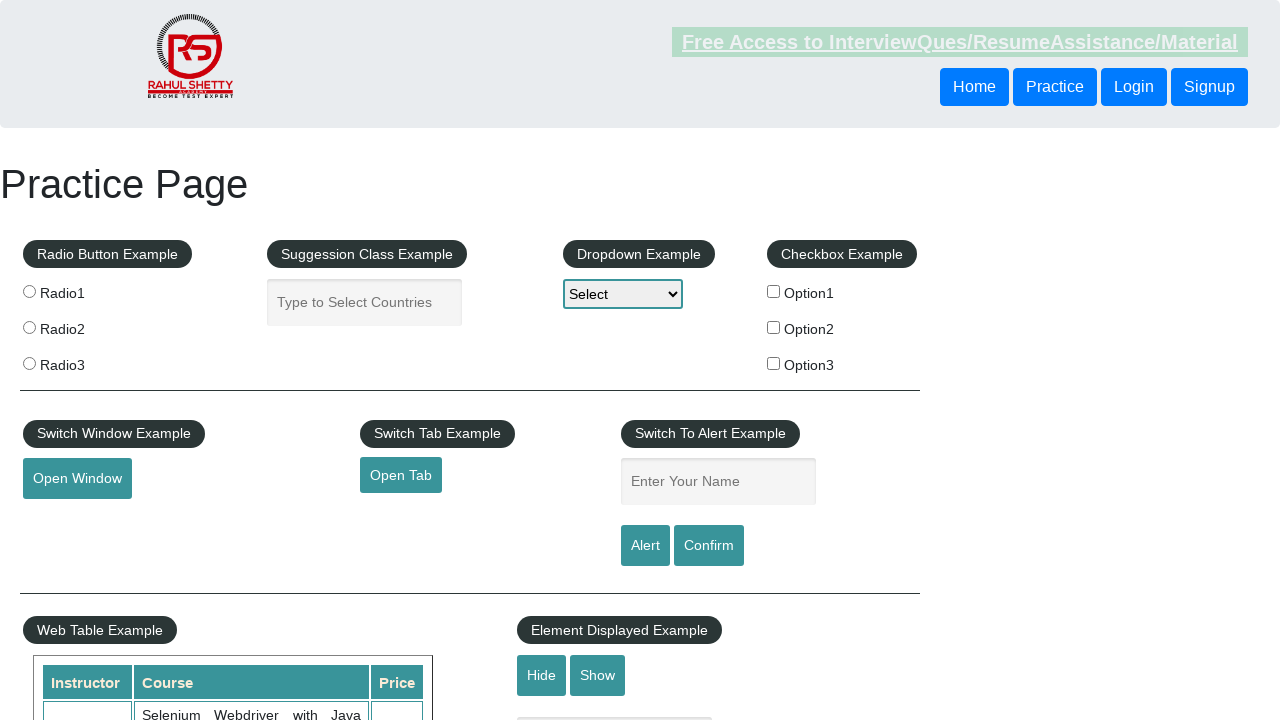

Waited for page to scroll/navigate
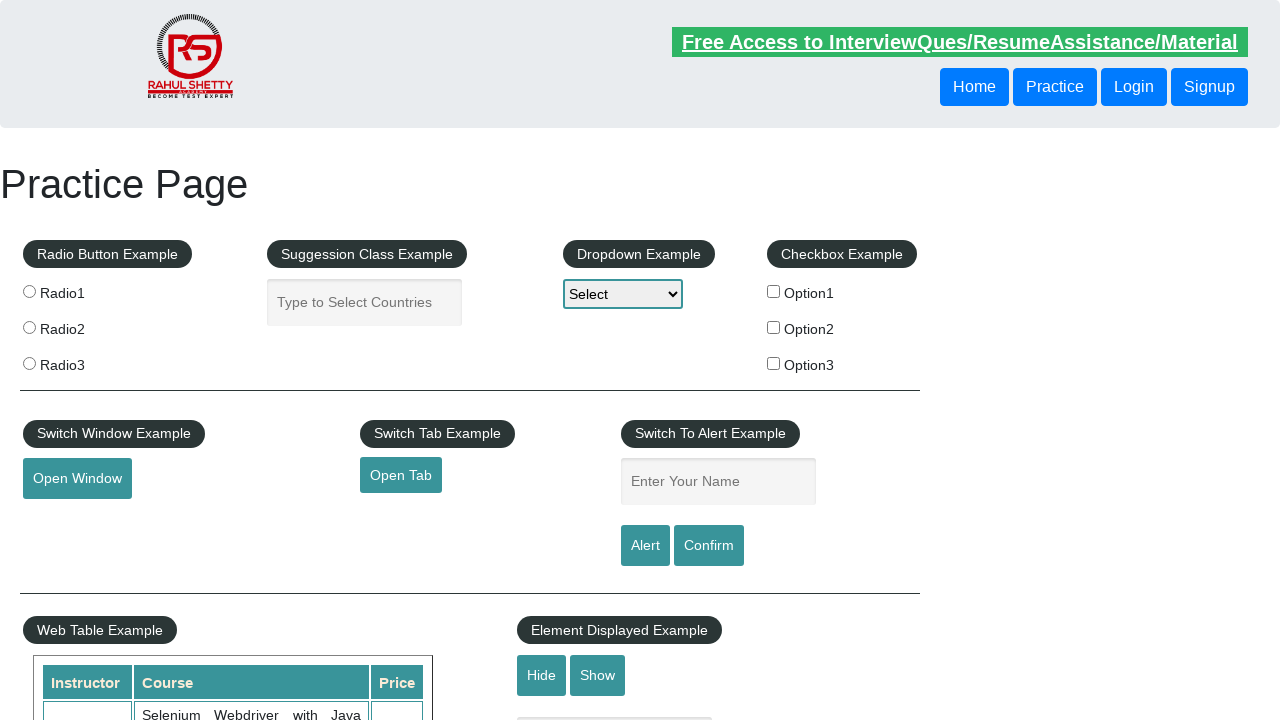

Hovered over mouse hover button again at (83, 361) on #mousehover
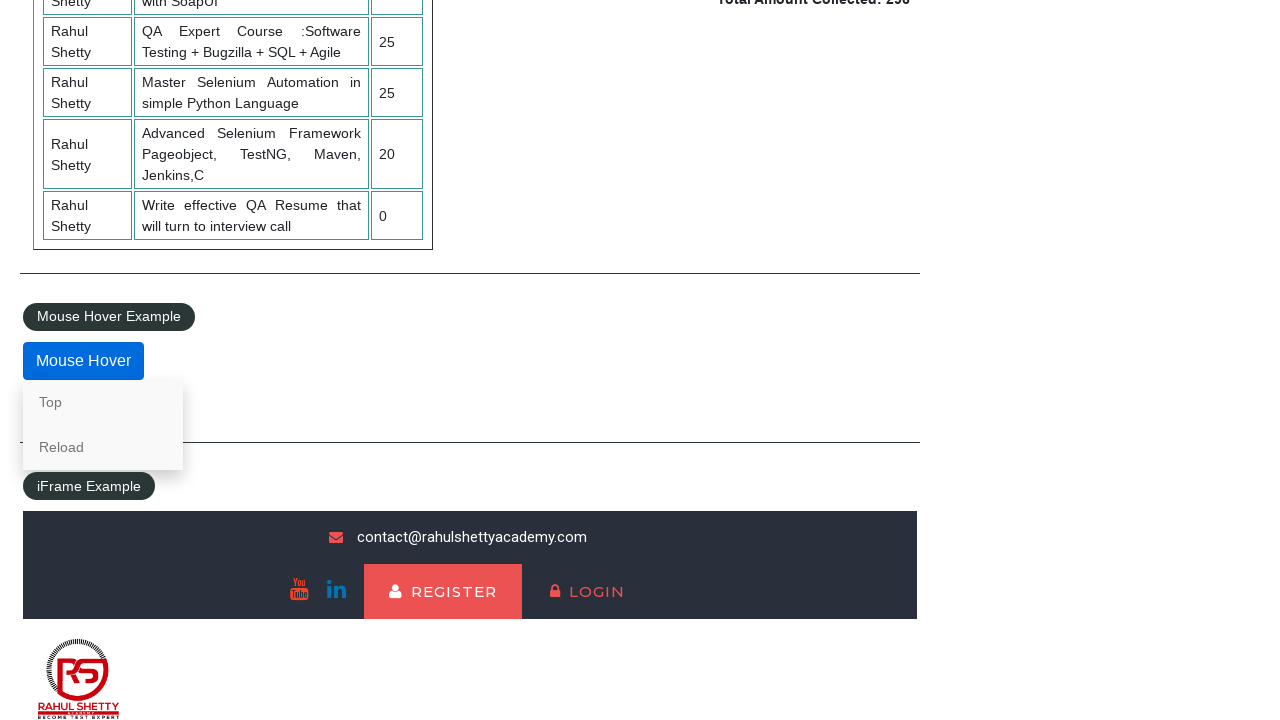

Clicked Reload link from submenu at (103, 447) on xpath=//a[text()='Reload']
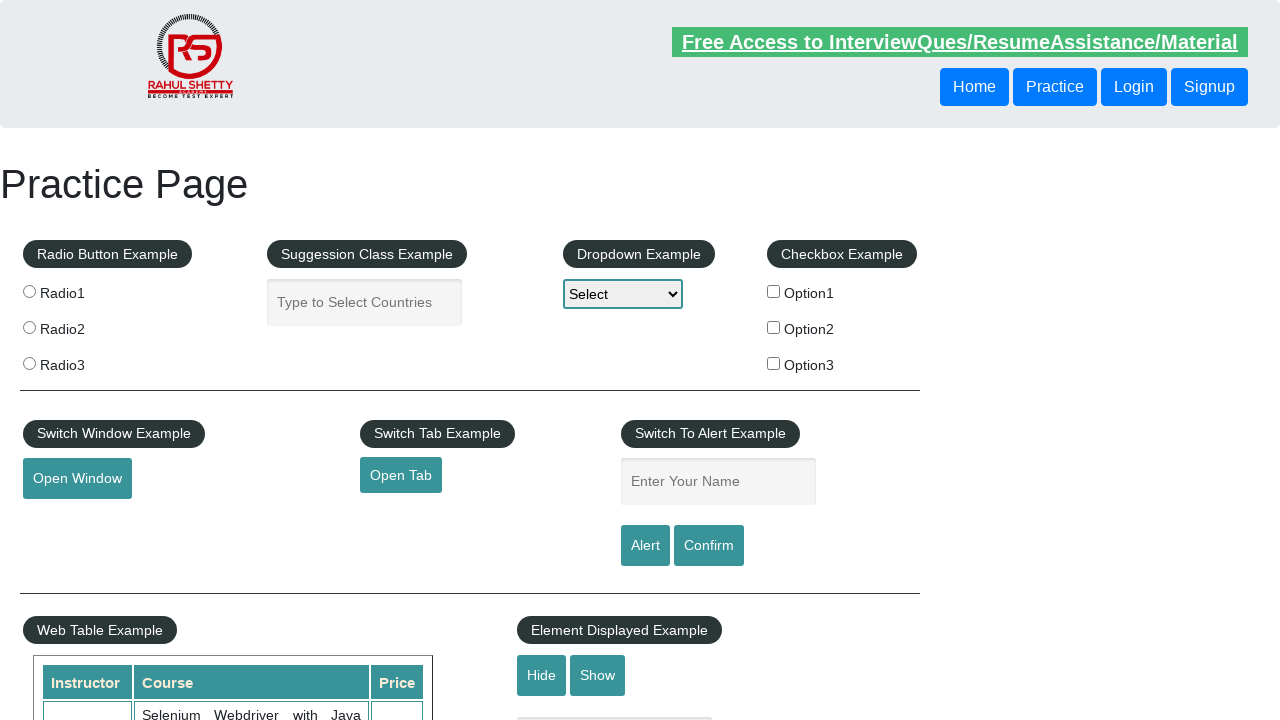

Waited for page reload to complete
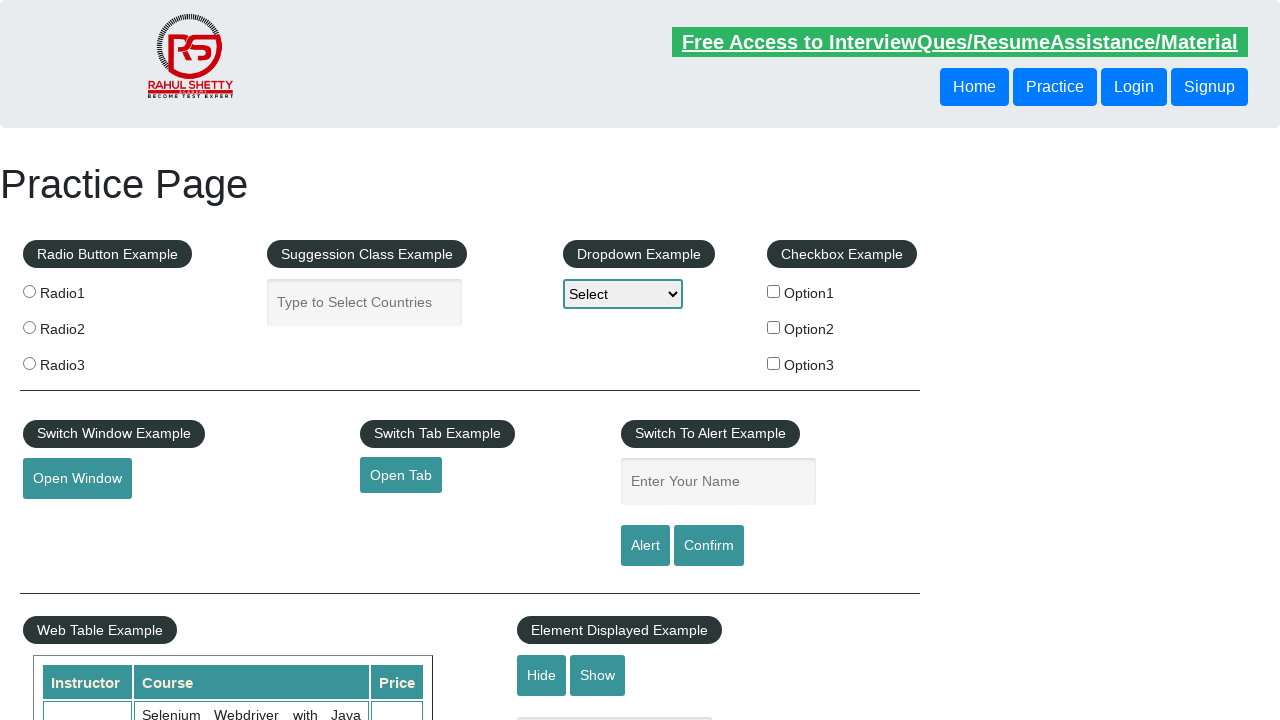

Hovered over mouse hover button once more at (83, 361) on #mousehover
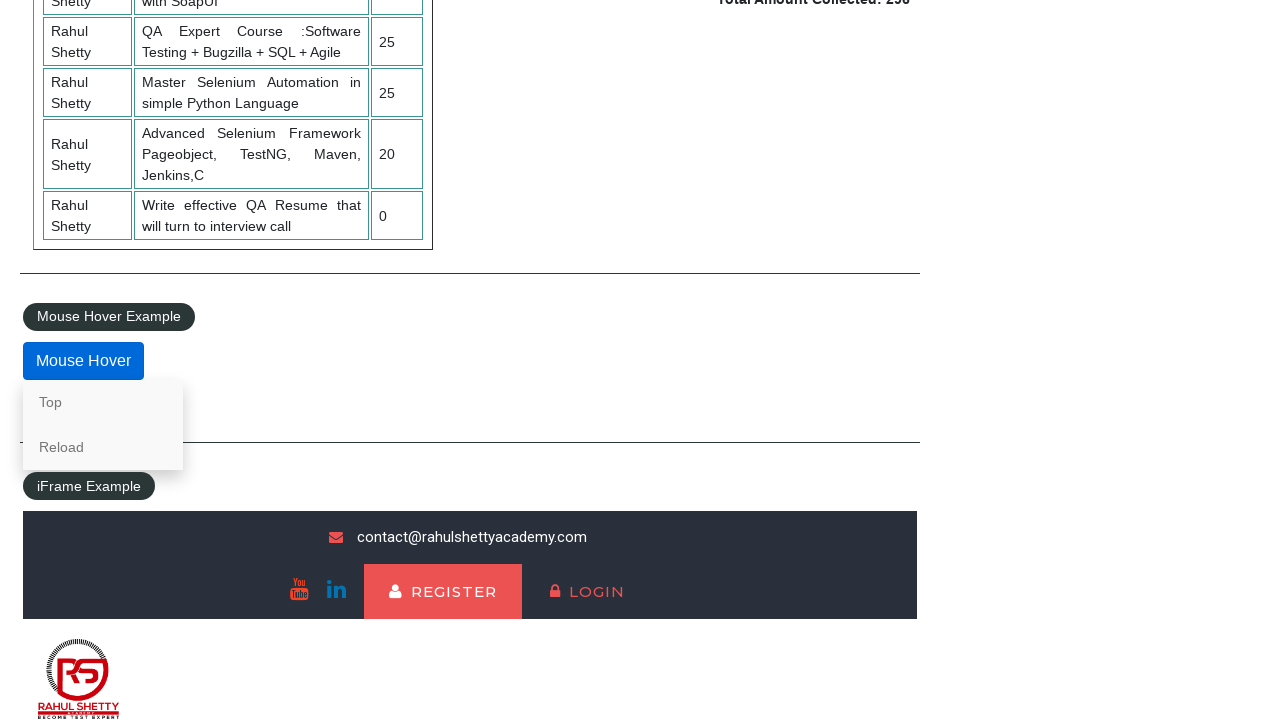

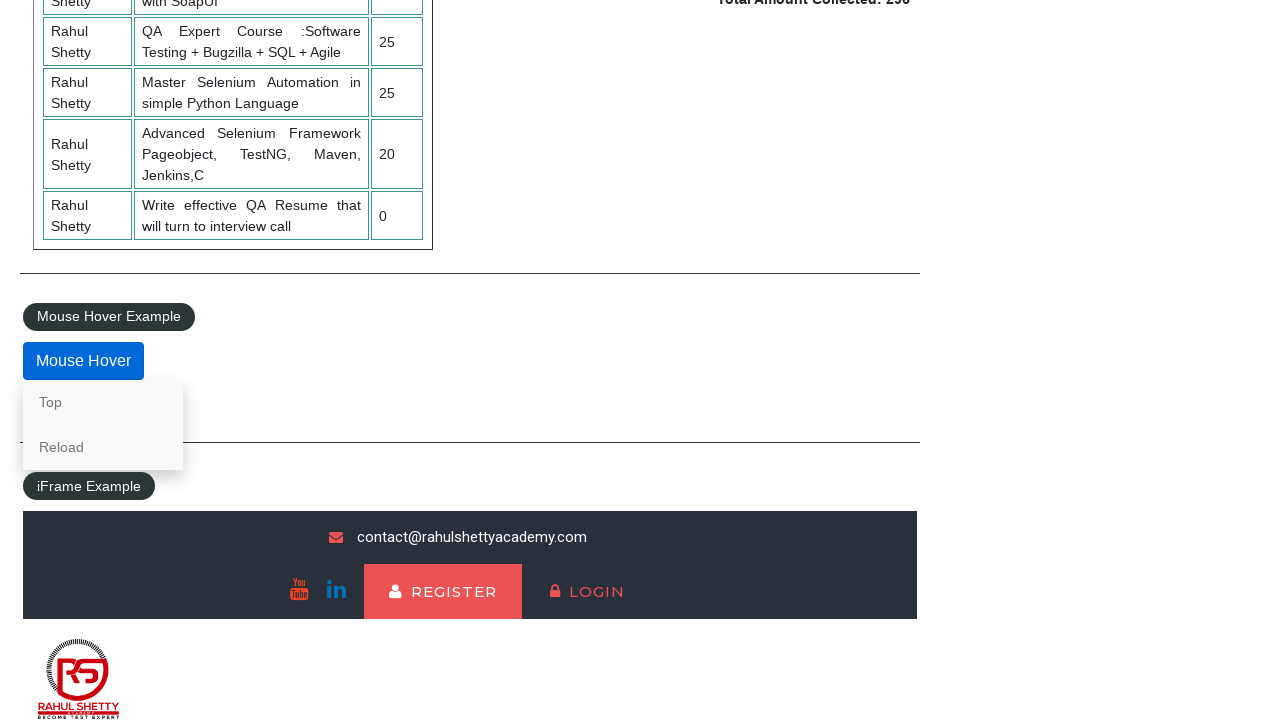